Tests the text box form on DemoQA by filling in user name, email, current address, and permanent address fields, then submitting and verifying the output displays the entered information.

Starting URL: https://demoqa.com/text-box

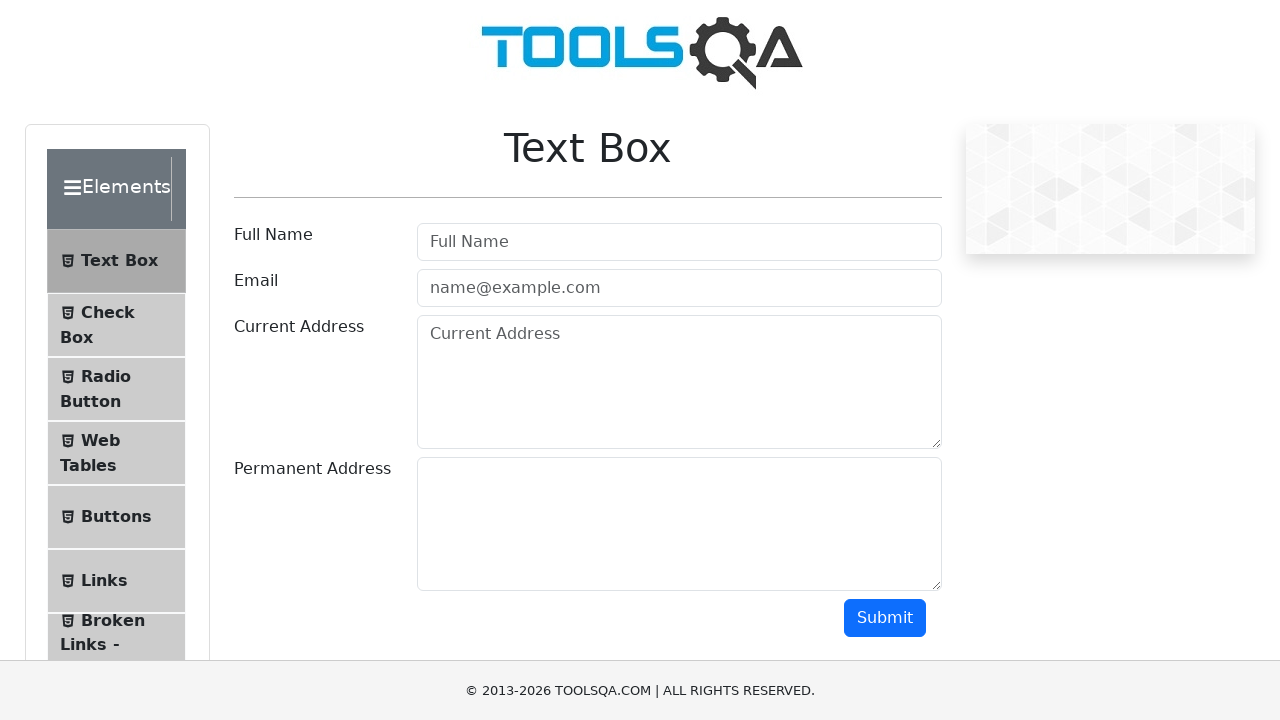

Filled userName field with 'Veronika Tester' on #userName
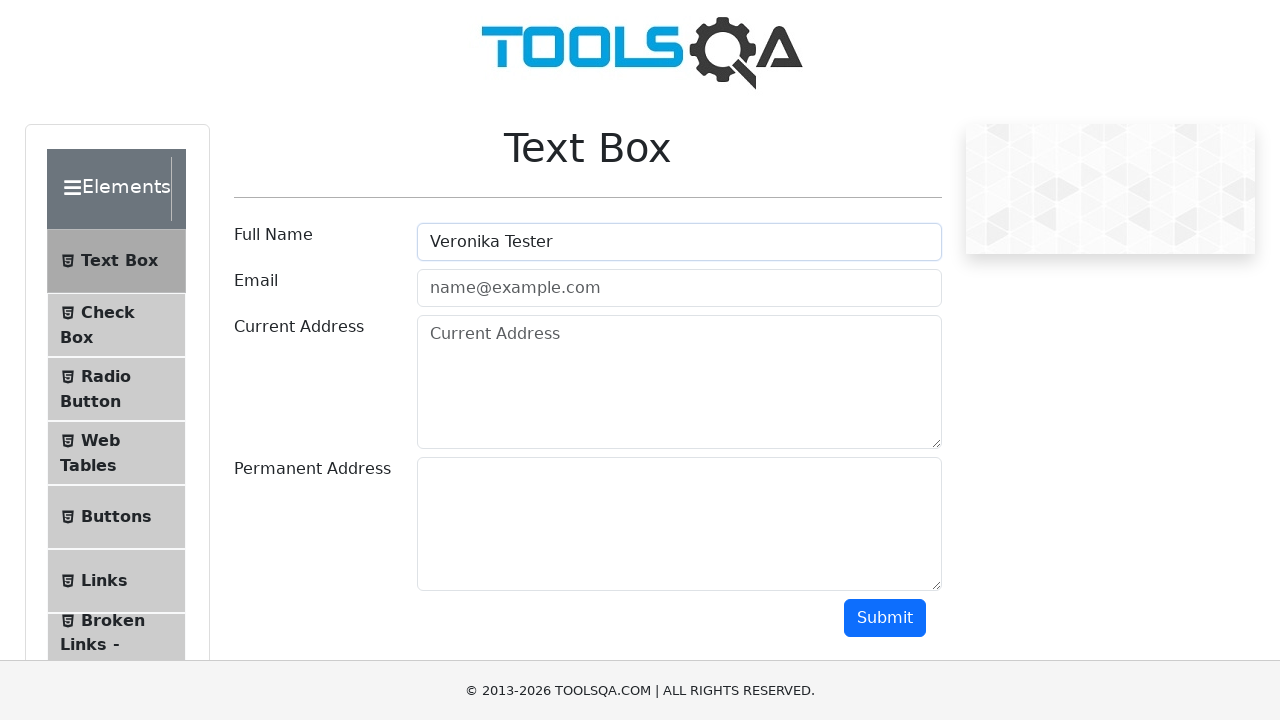

Filled userEmail field with 'veronika@example.com' on #userEmail
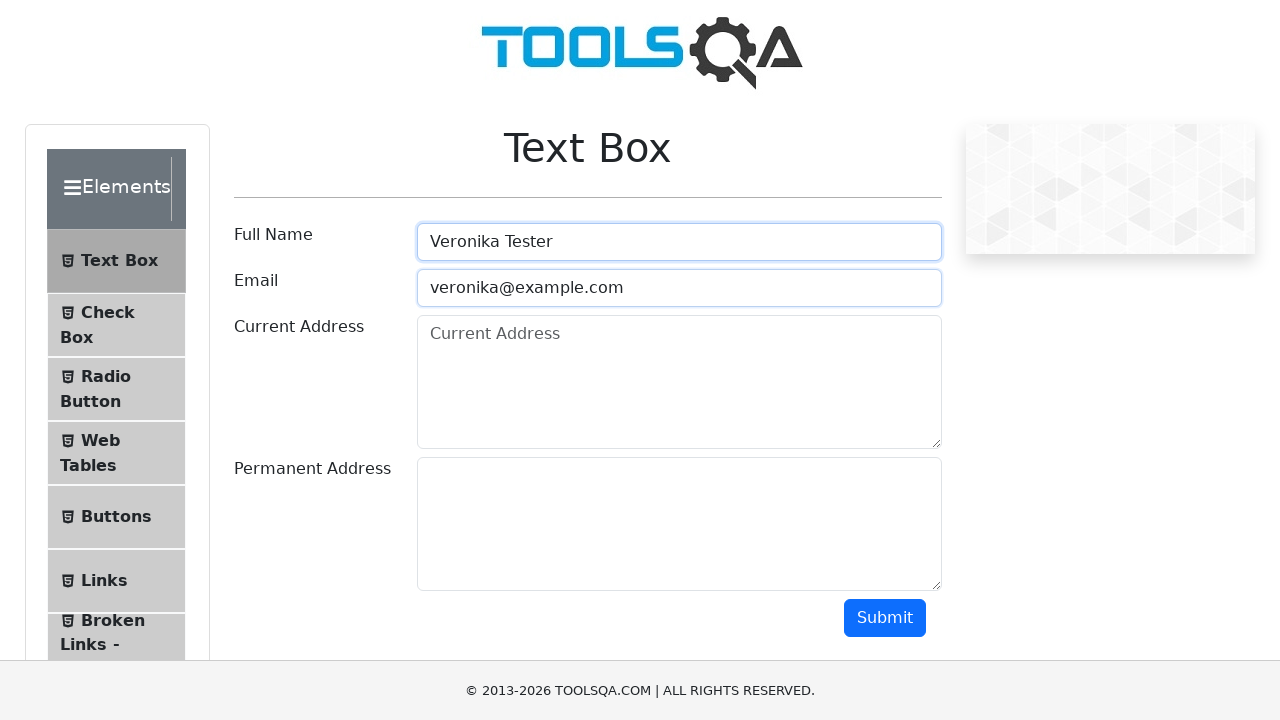

Filled currentAddress field with 'Testovací 123' on #currentAddress
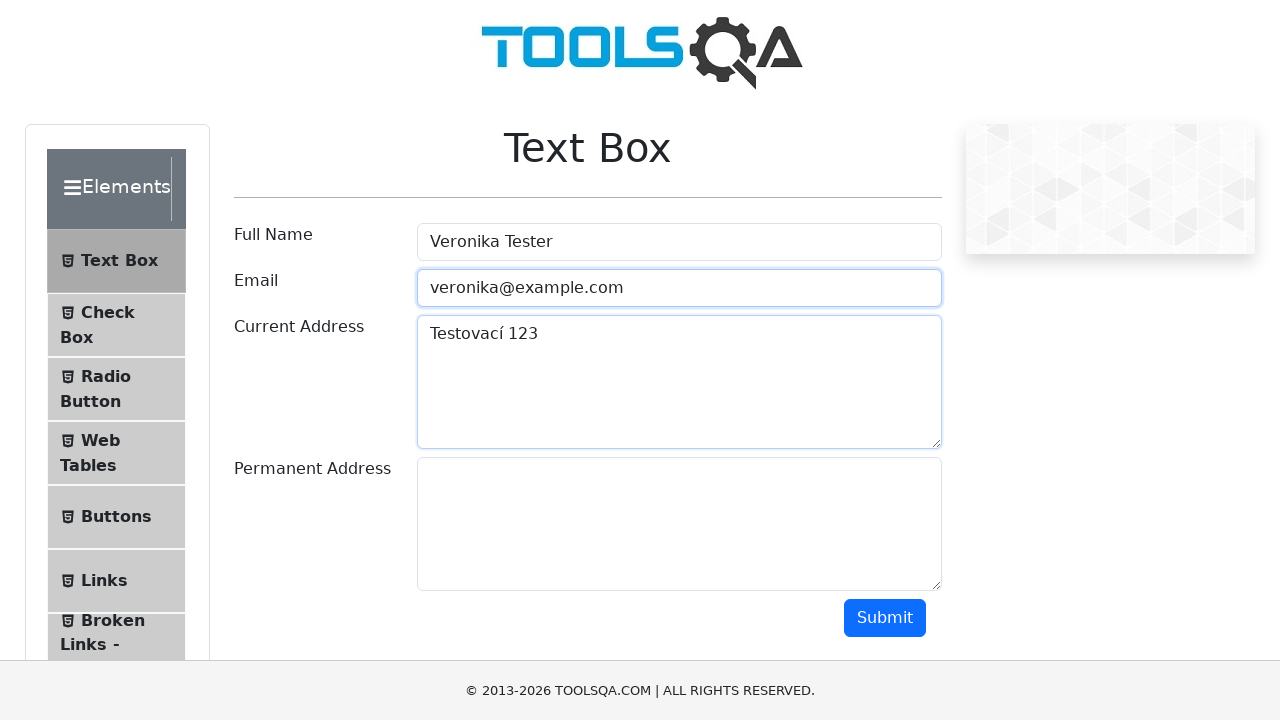

Filled permanentAddress field with 'Testland' on #permanentAddress
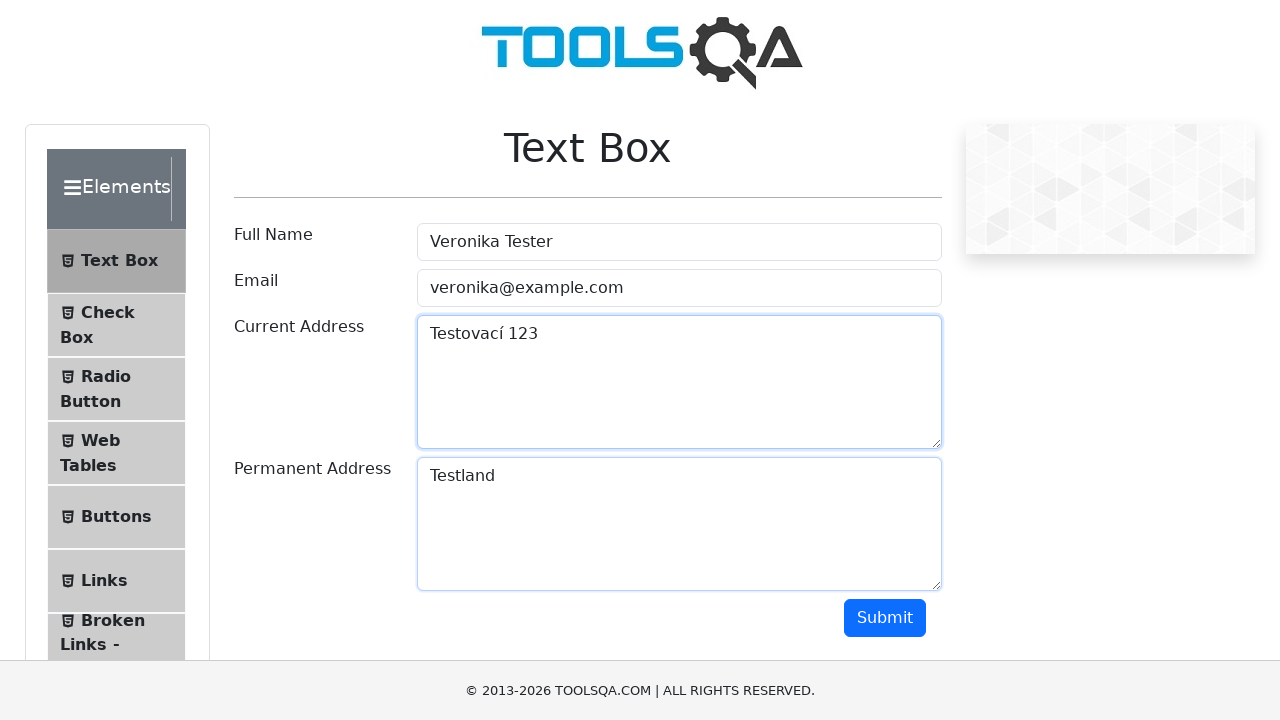

Clicked submit button to submit the form at (885, 618) on #submit
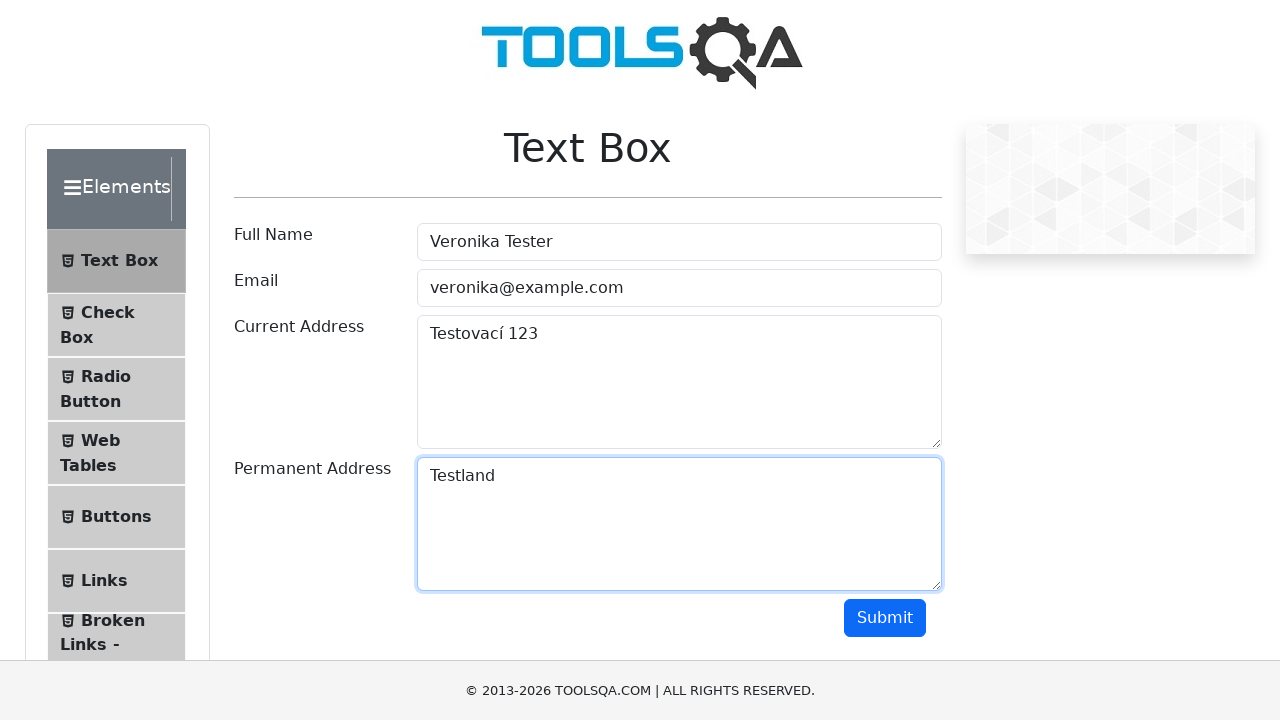

Output name field appeared after form submission
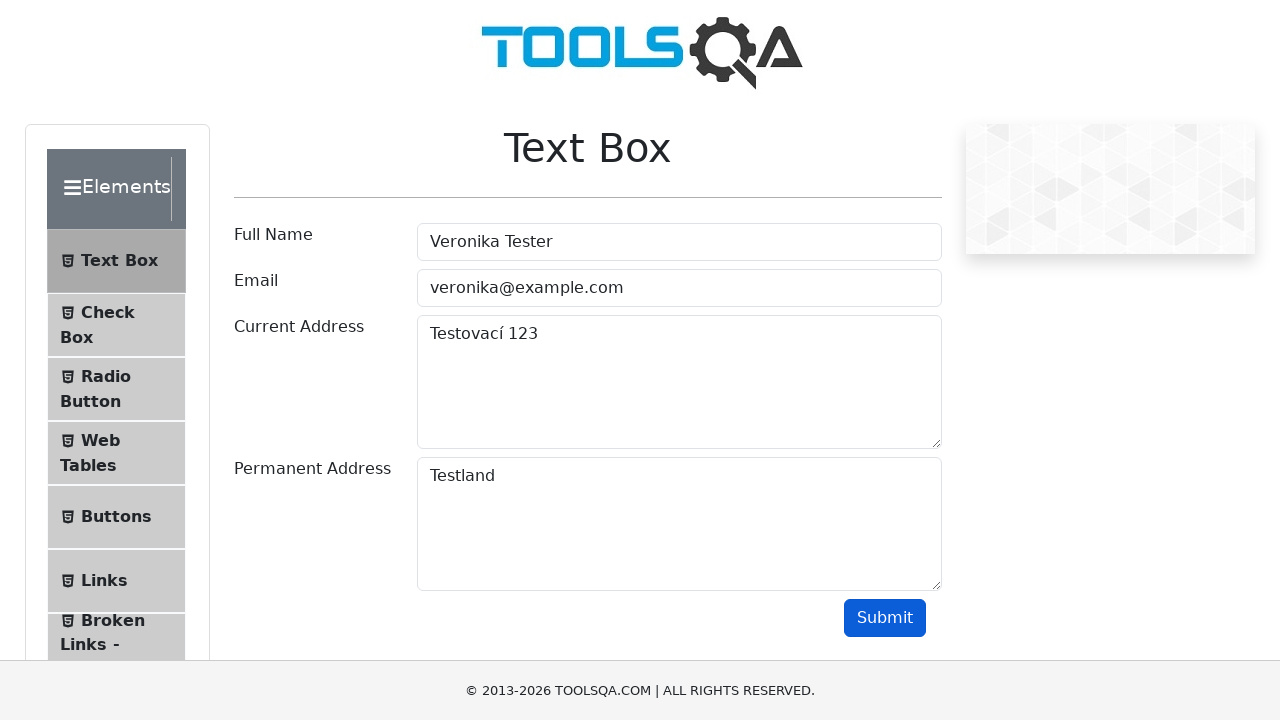

Output email field appeared after form submission
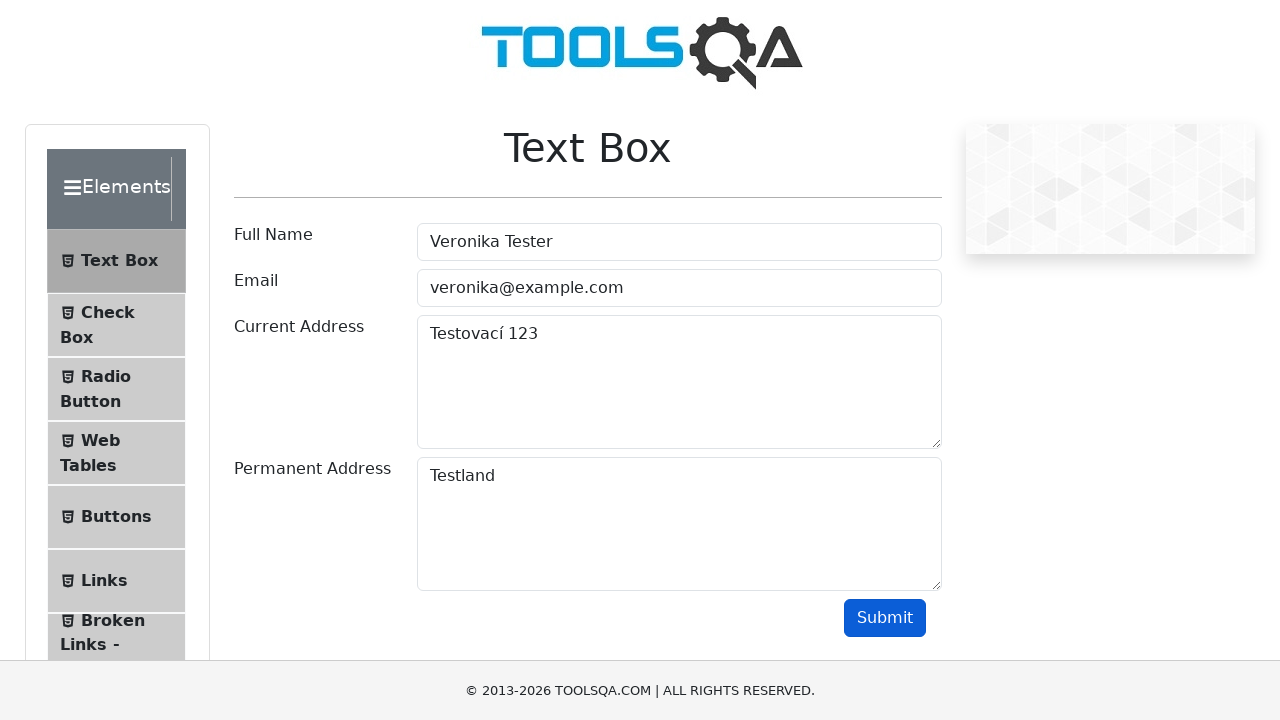

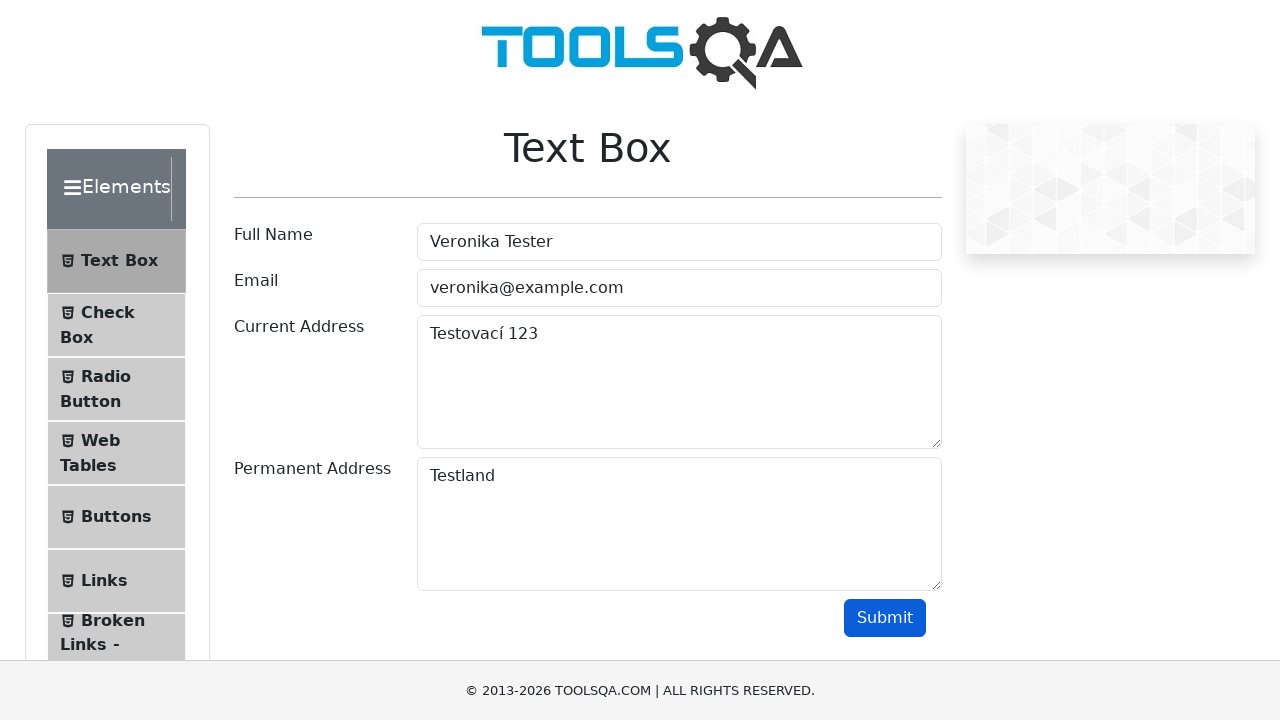